Tests navigation to the A/B Testing page by clicking the A/B Testing link from the homepage and verifying the page loads

Starting URL: http://the-internet.herokuapp.com/

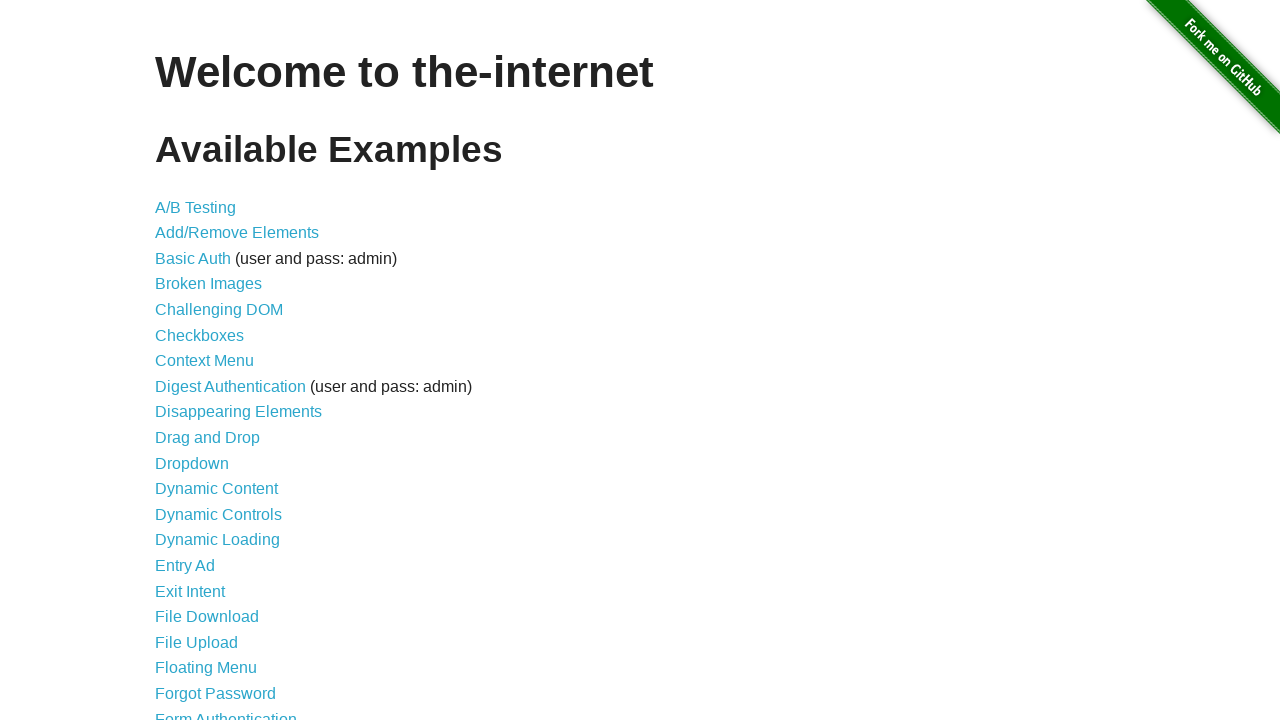

Clicked on the A/B Testing link from homepage at (196, 207) on a[href='/abtest']
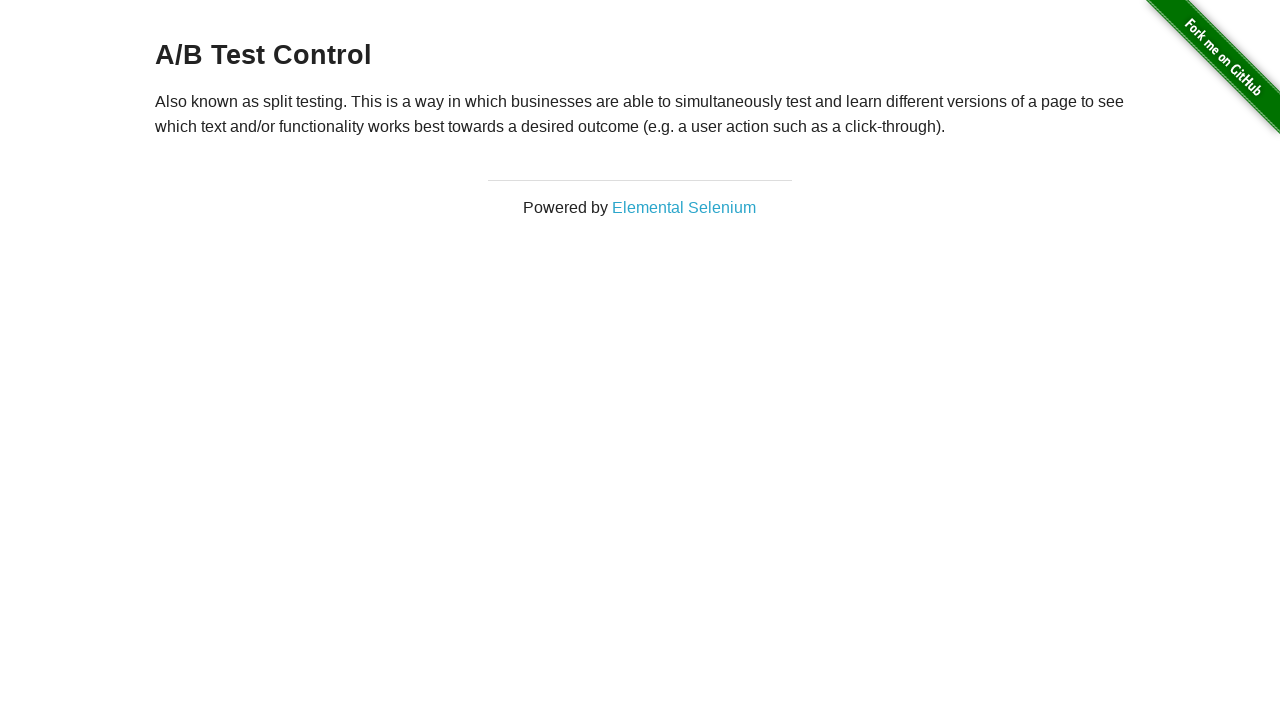

A/B Testing page loaded and page title is displayed
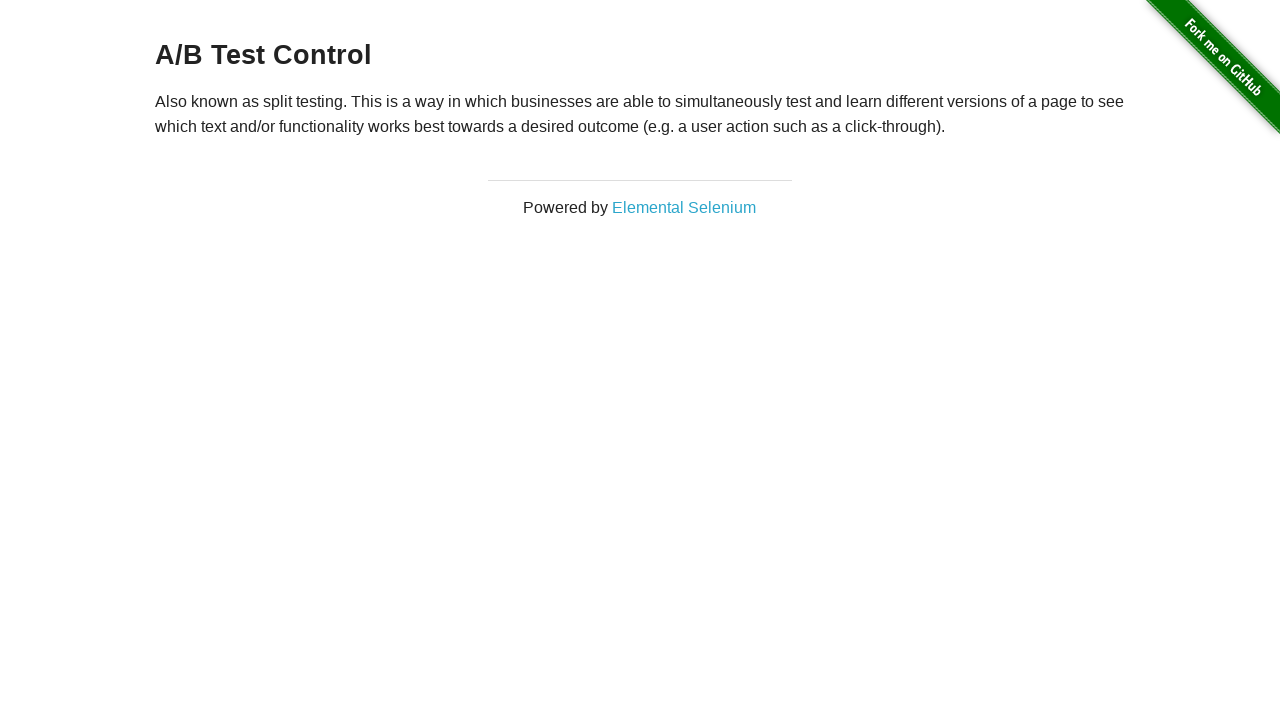

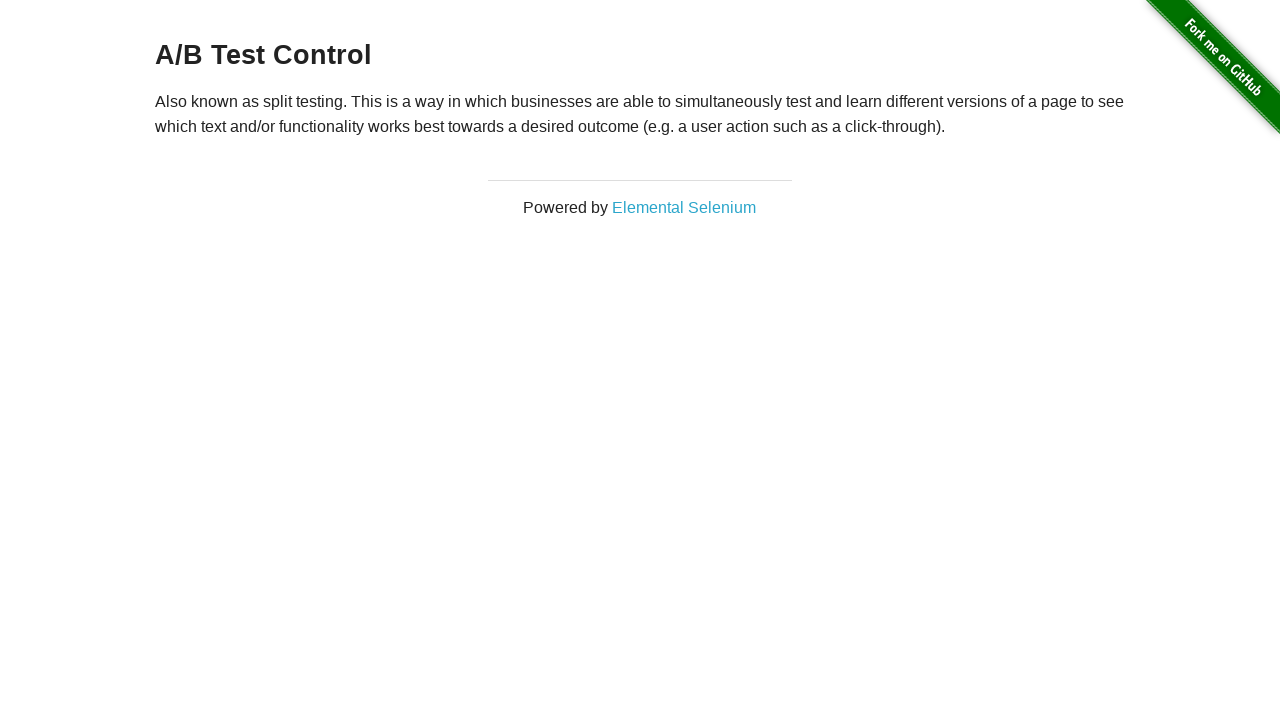